Tests that the EMPLOYEE BASIC INFORMATION table has exactly 5 rows in its tbody

Starting URL: http://automationbykrishna.com/index.html#

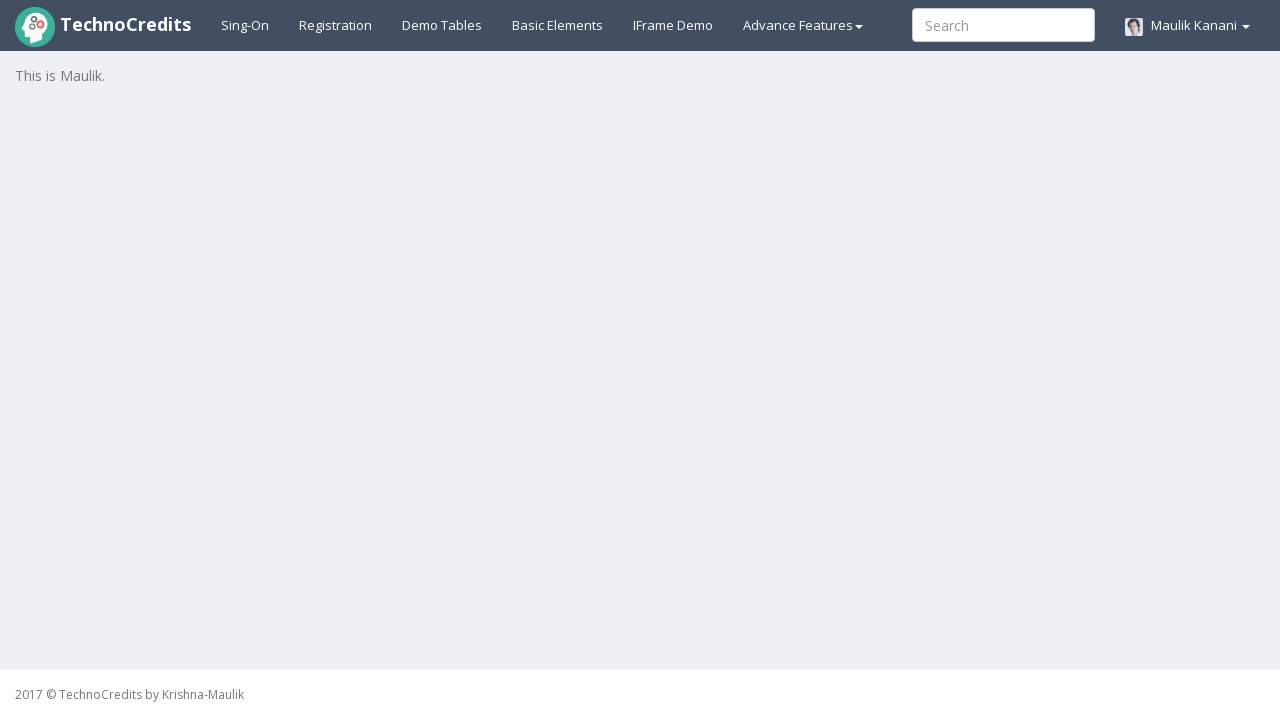

Clicked on demo tables link at (442, 25) on a#demotable
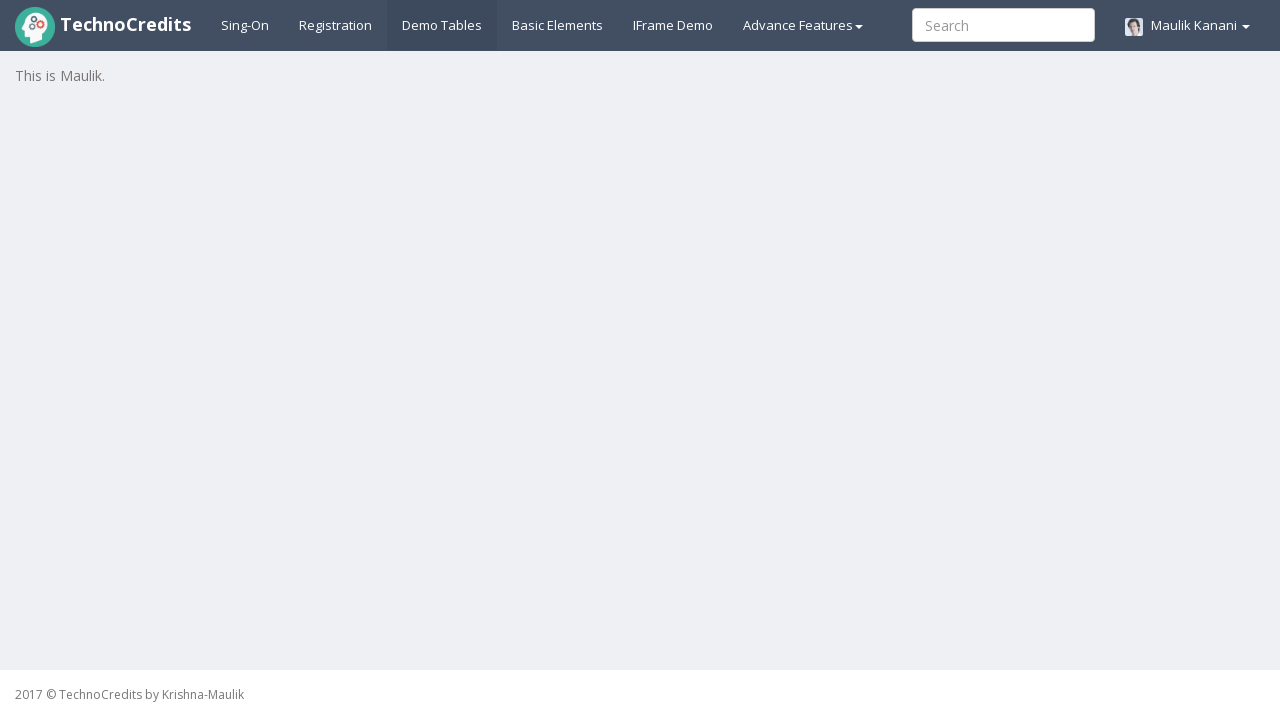

EMPLOYEE BASIC INFORMATION table loaded
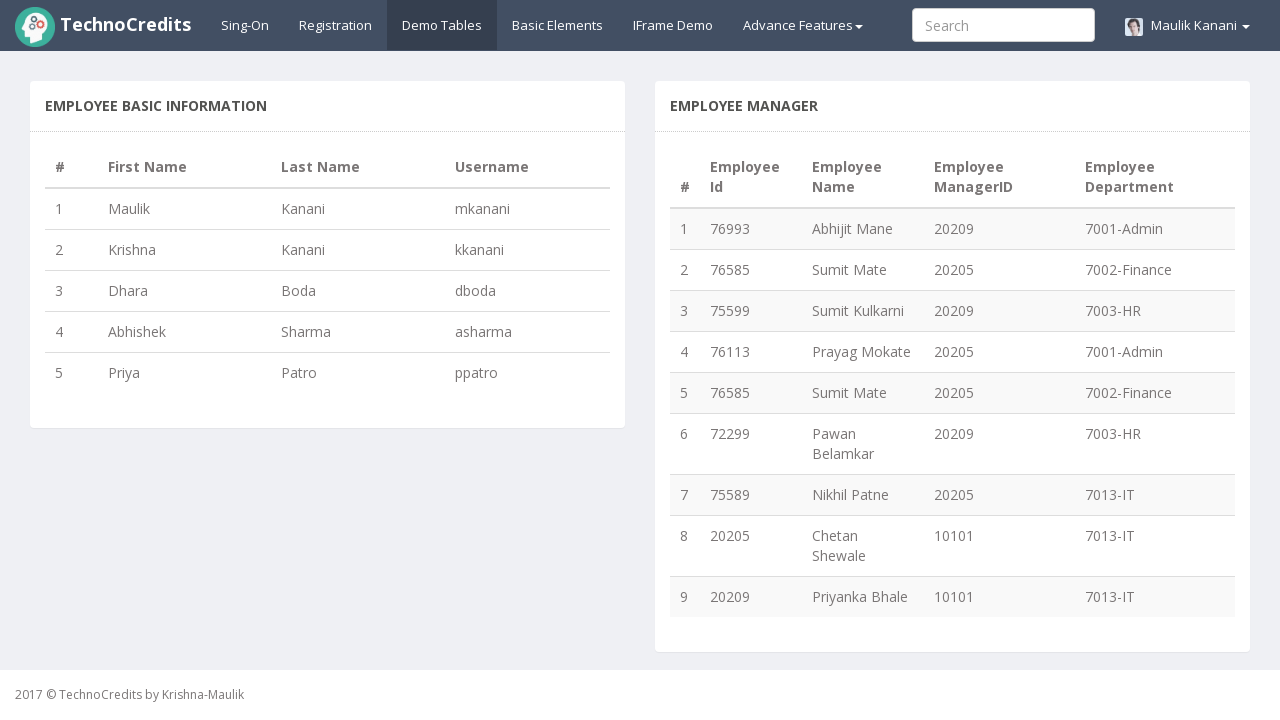

Retrieved all rows from table tbody: found 5 rows
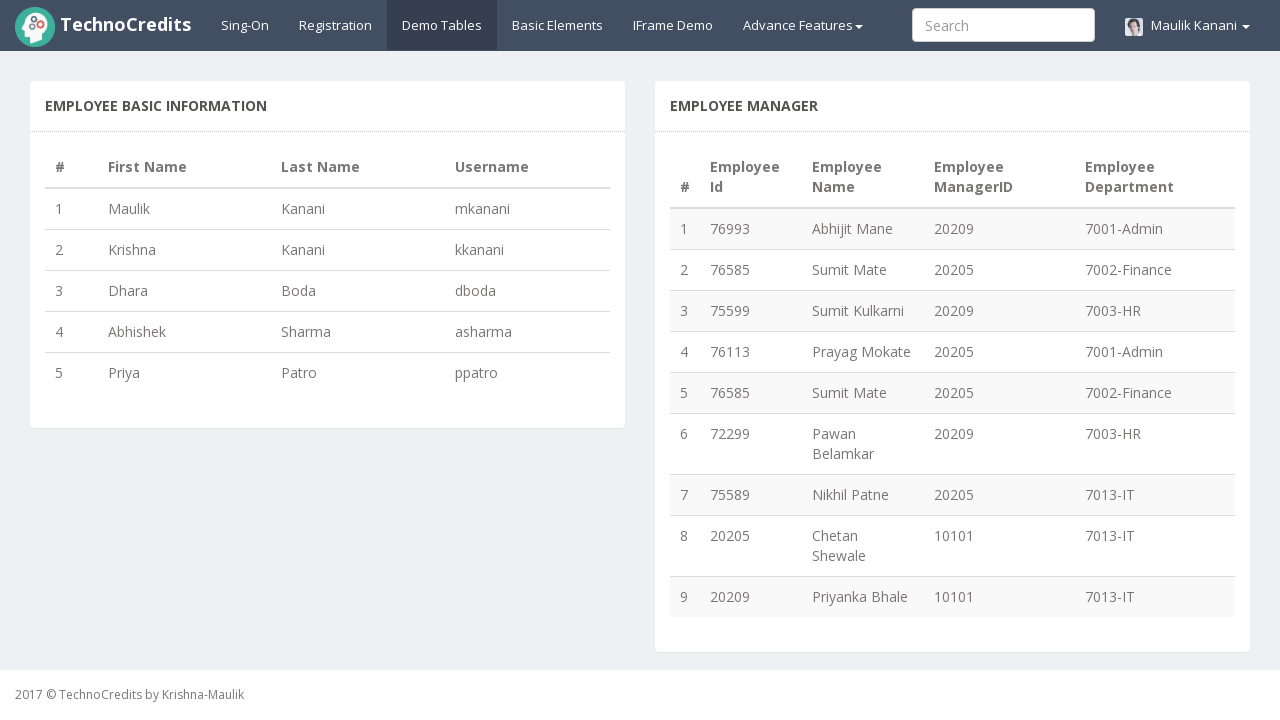

Verified that EMPLOYEE BASIC INFORMATION table has exactly 5 rows
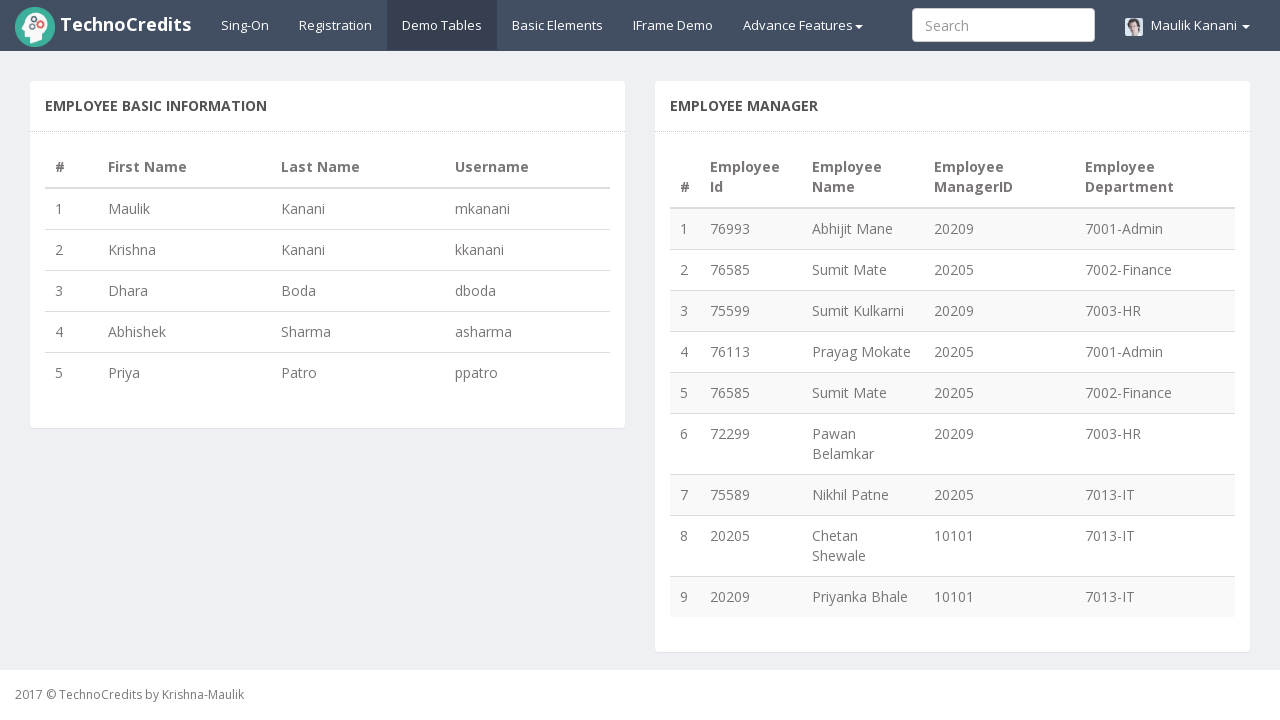

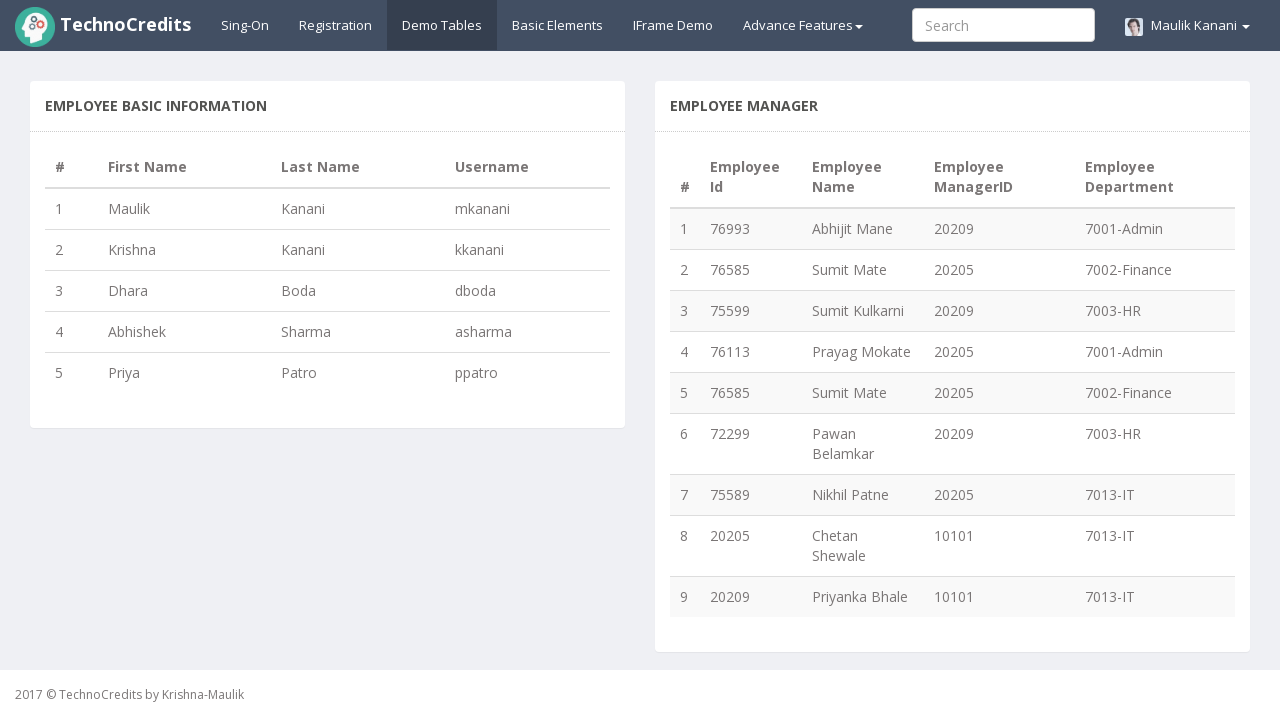